Tests context menu functionality by right-clicking on a designated area and handling the JavaScript alert that appears.

Starting URL: https://the-internet.herokuapp.com/

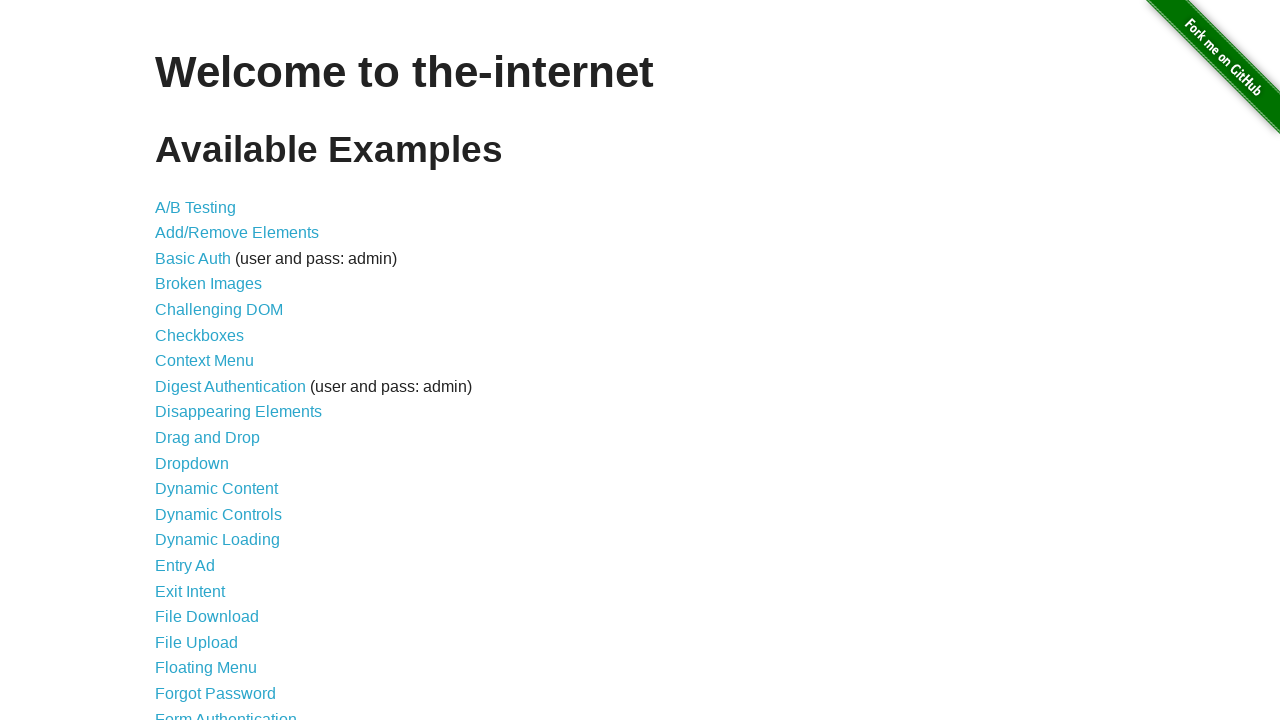

Clicked on Context Menu link at (204, 361) on xpath=//*[contains(text(),'Context Menu')]
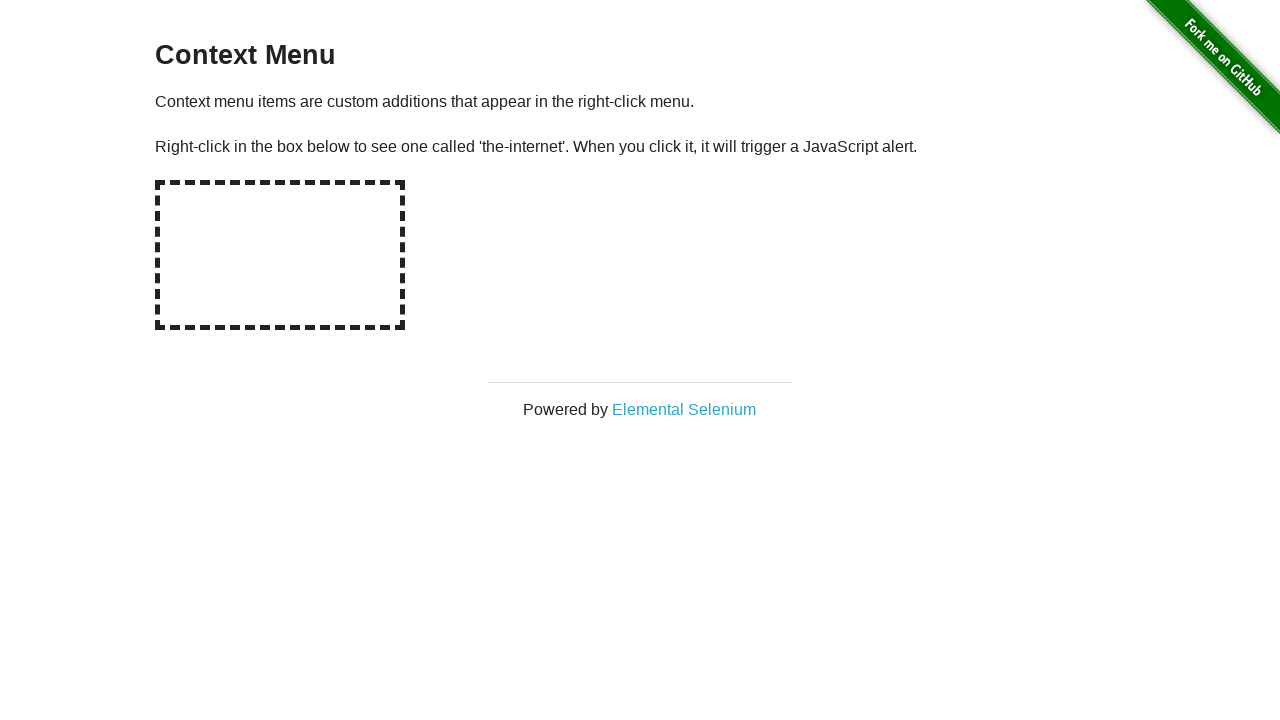

Navigated to context menu page
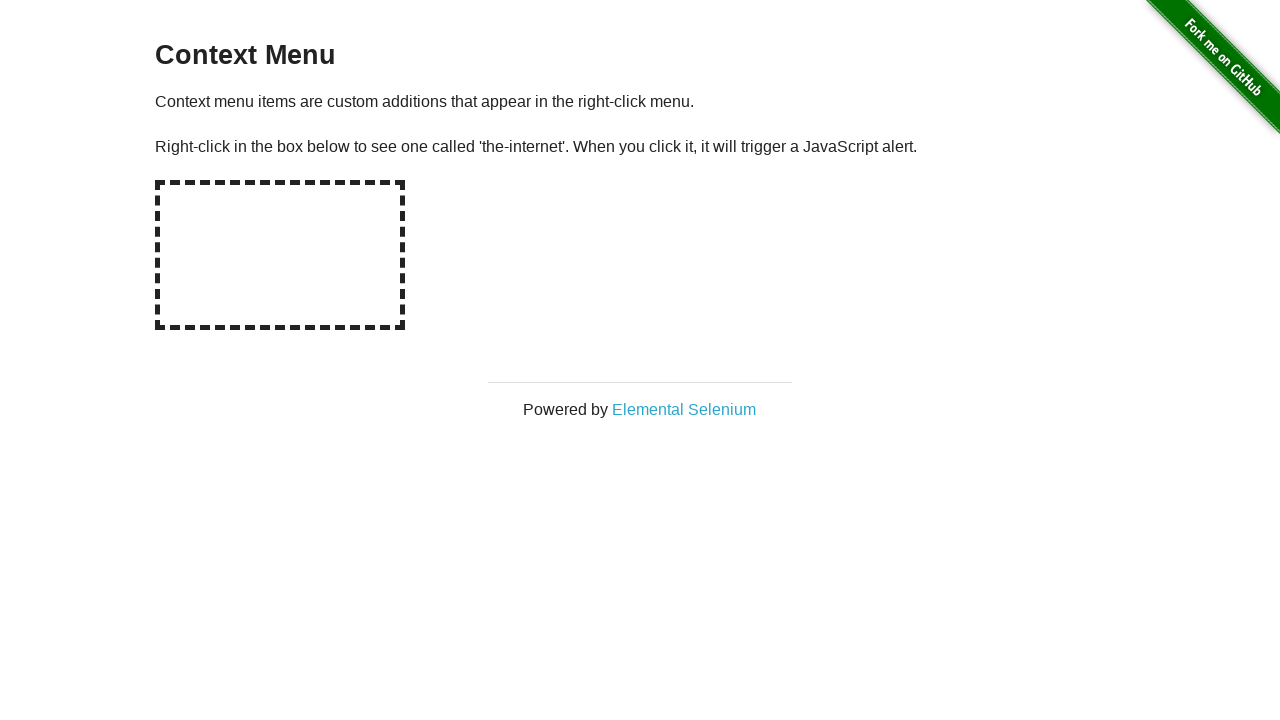

Page heading loaded
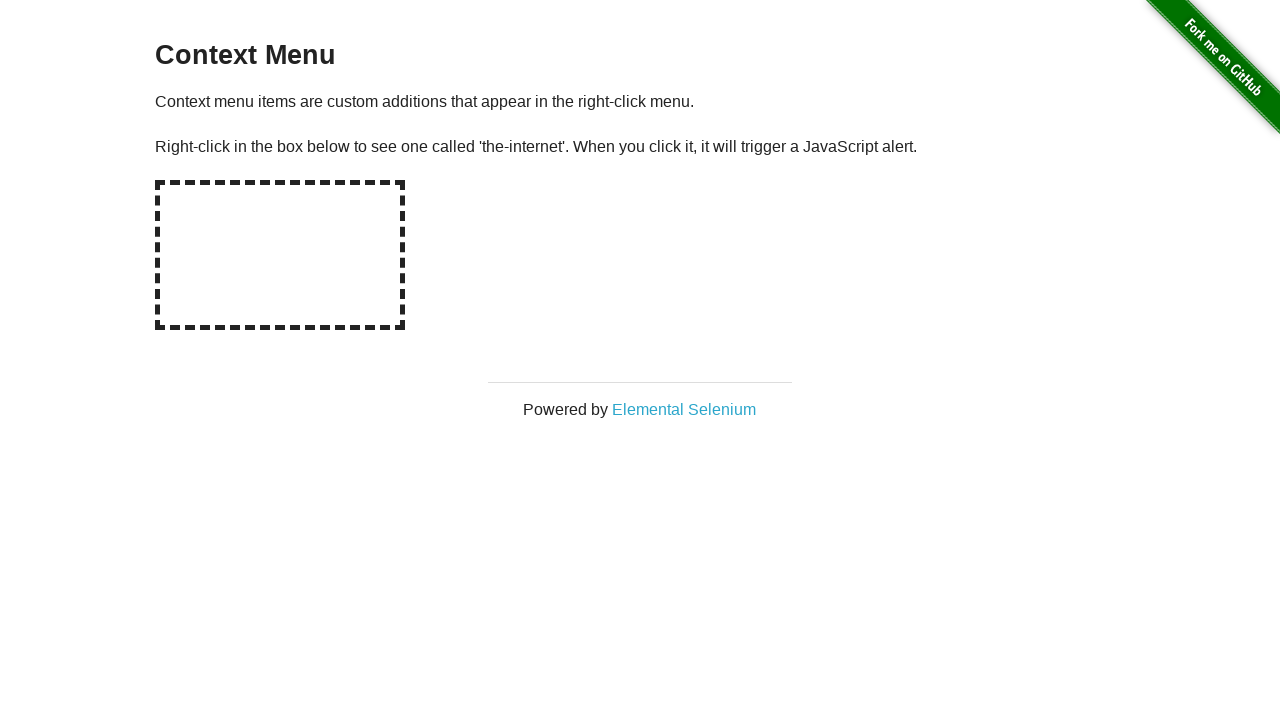

Set up dialog handler to accept alerts
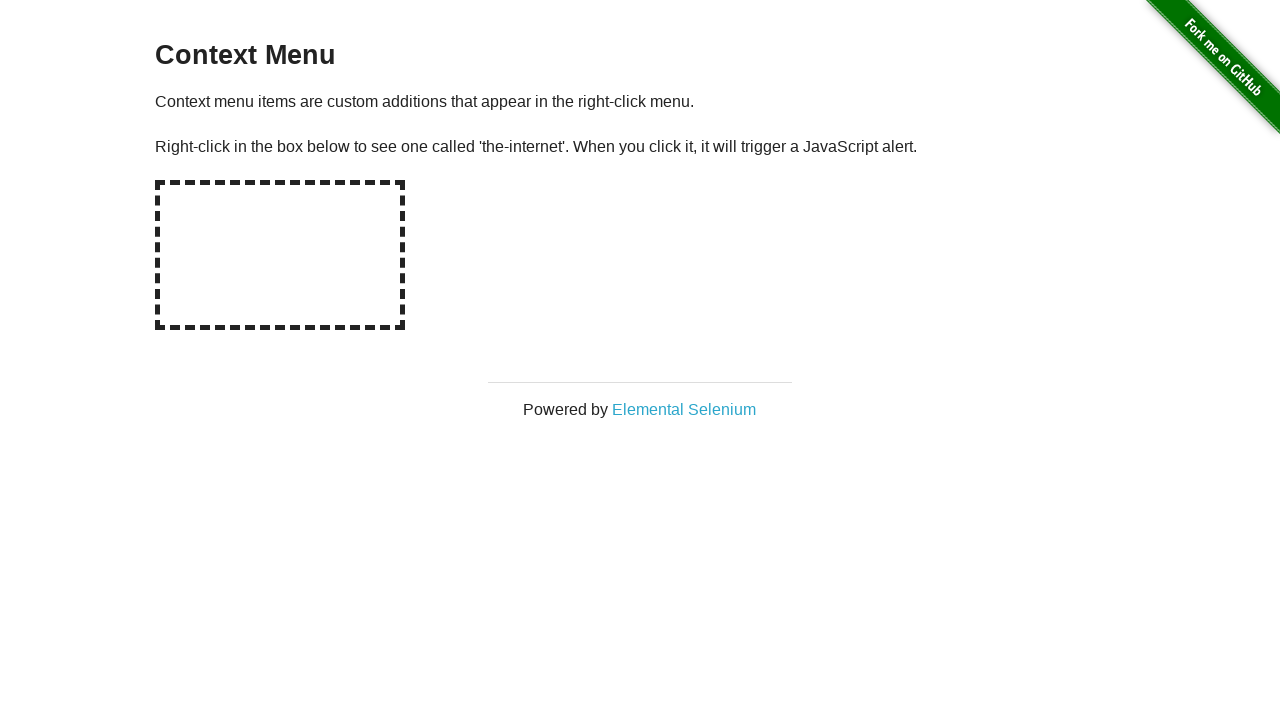

Right-clicked on hot-spot element to trigger context menu at (280, 255) on #hot-spot
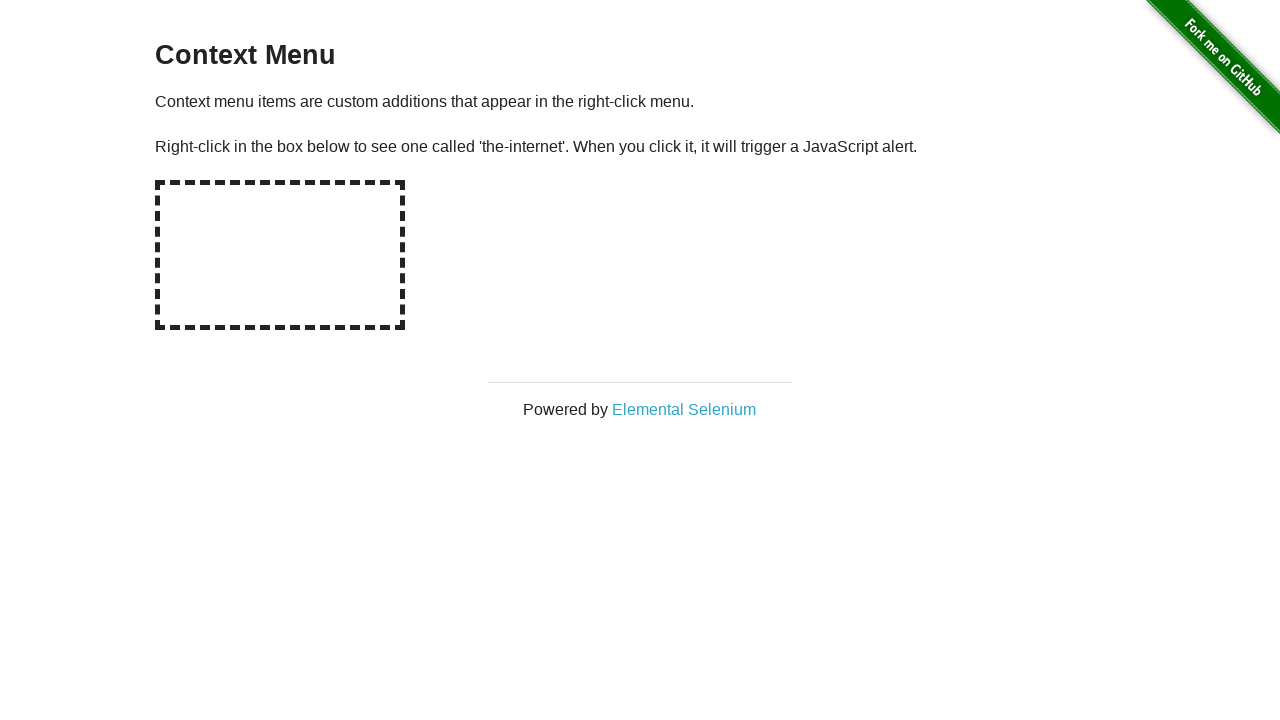

Dialog was handled and page stabilized
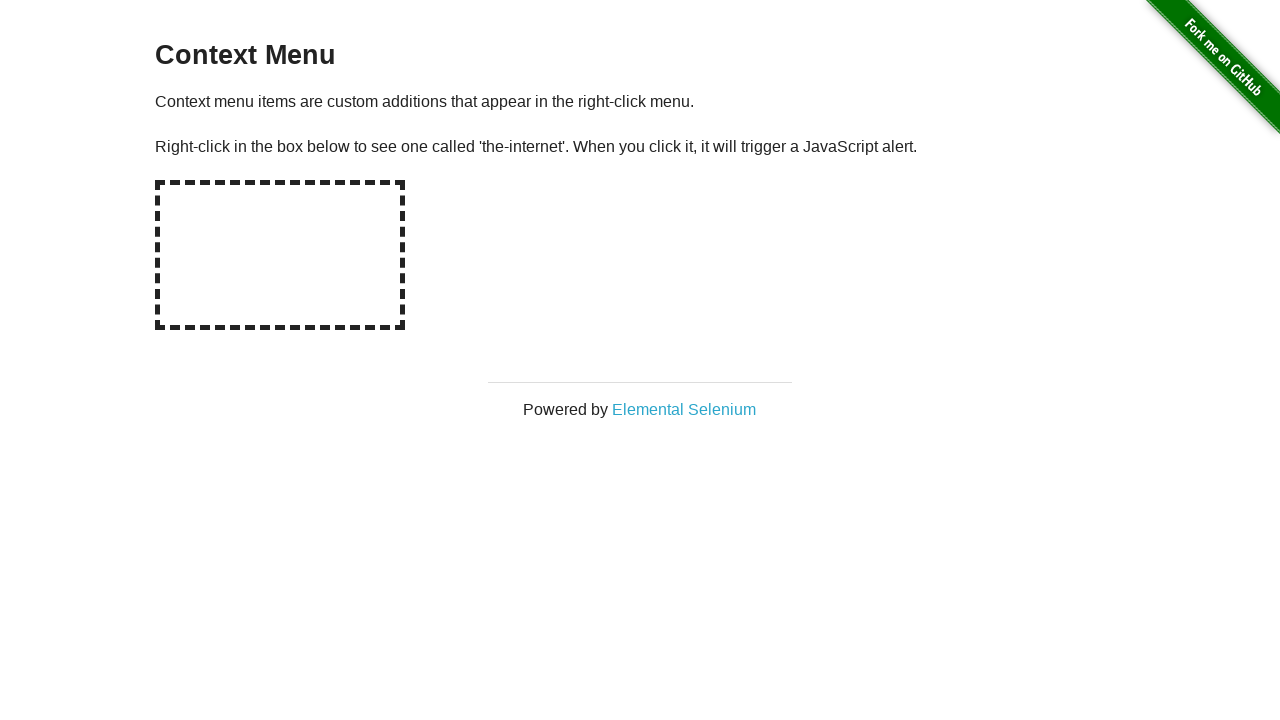

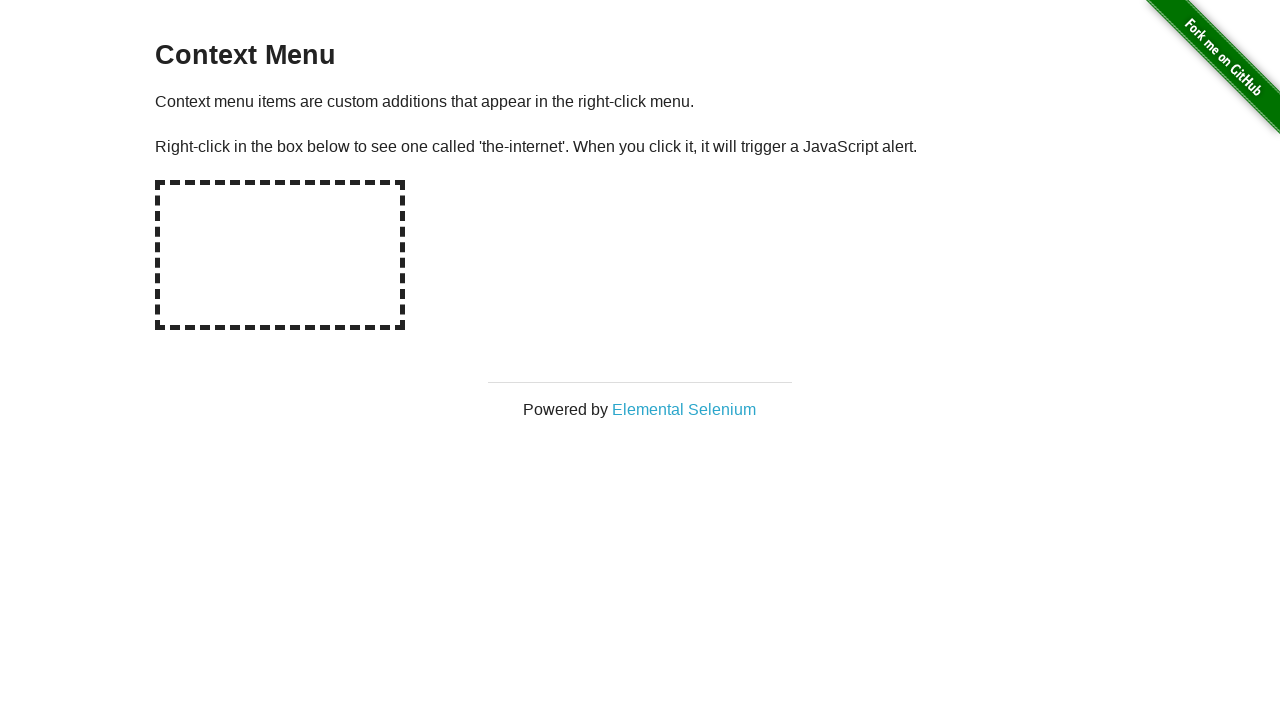